Tests table pagination and data sorting functionality by navigating to the sample app and interacting with table controls

Starting URL: http://www.uitestingplayground.com/

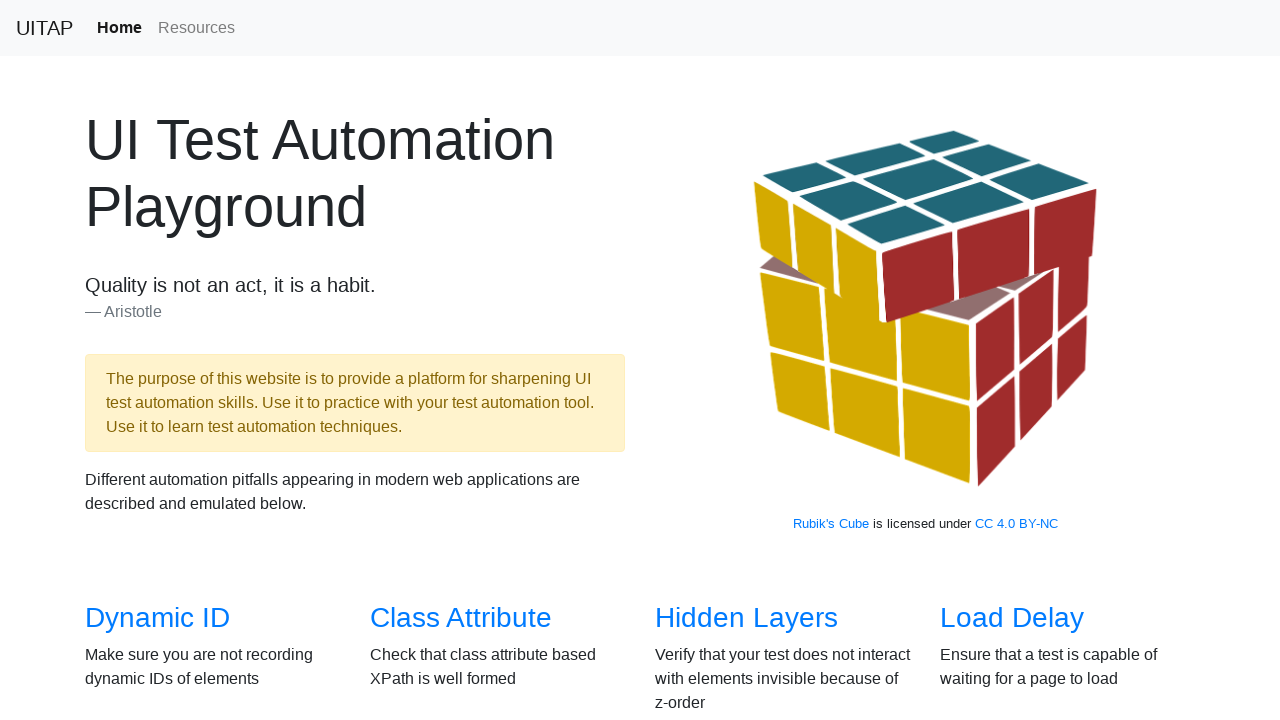

Clicked link to navigate to Dynamic Table page at (462, 361) on a[href='/dynamictable']
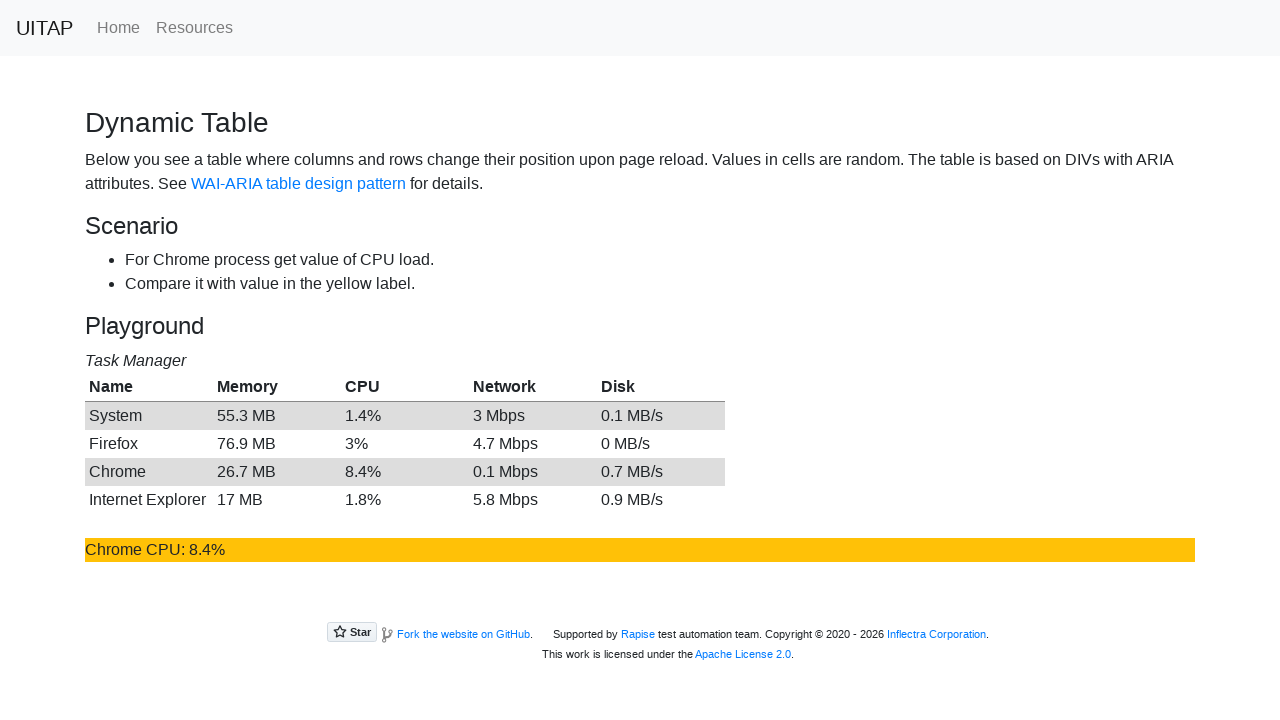

Dynamic table loaded successfully
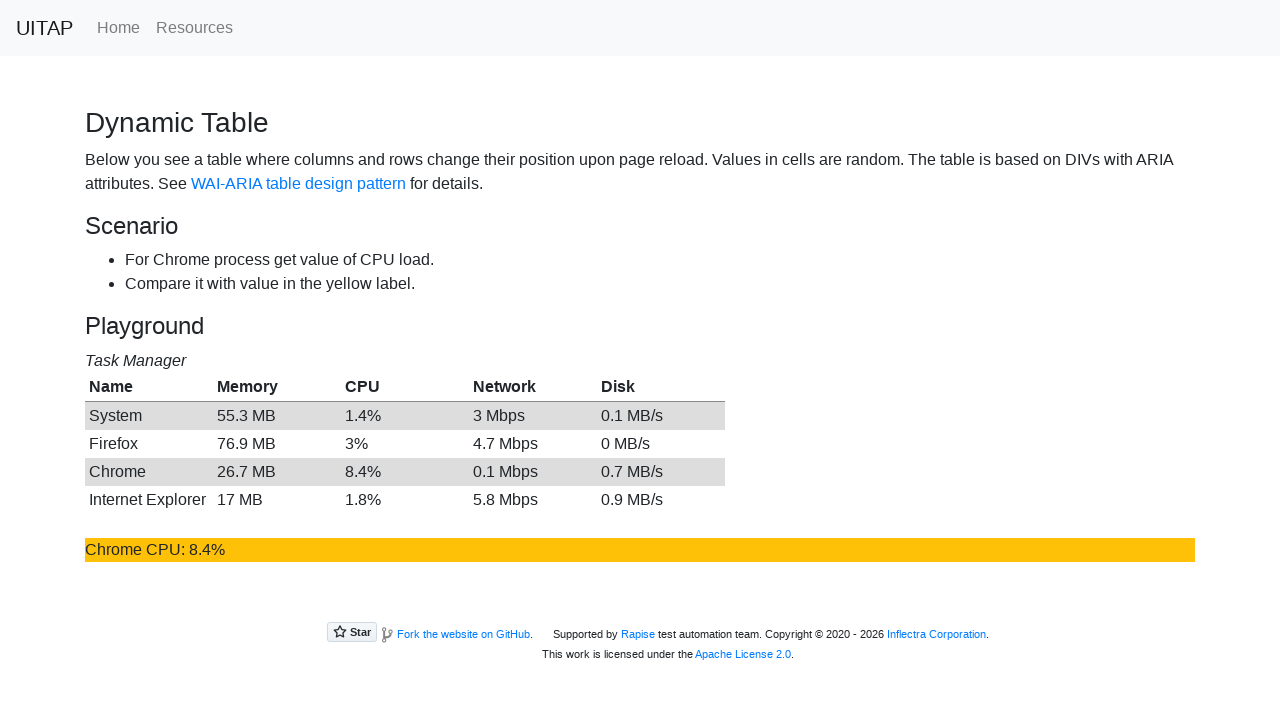

Table rows are present and visible
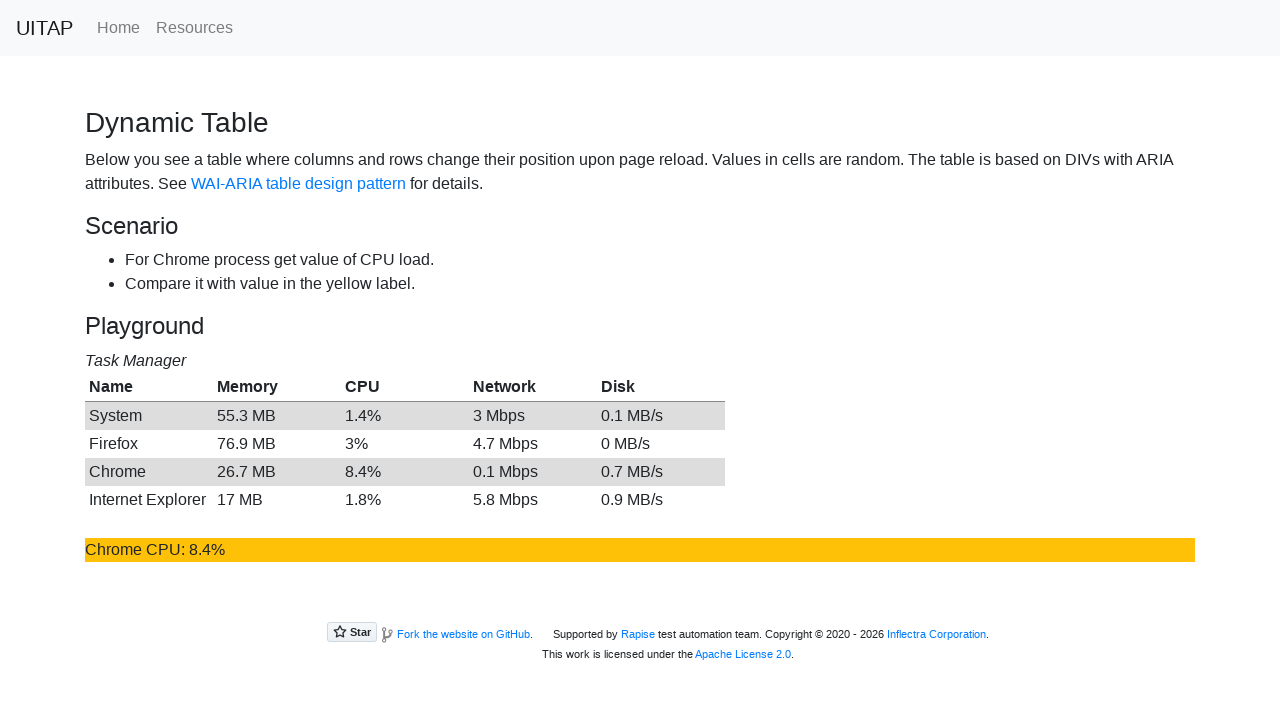

Chrome CPU value label is visible in the table
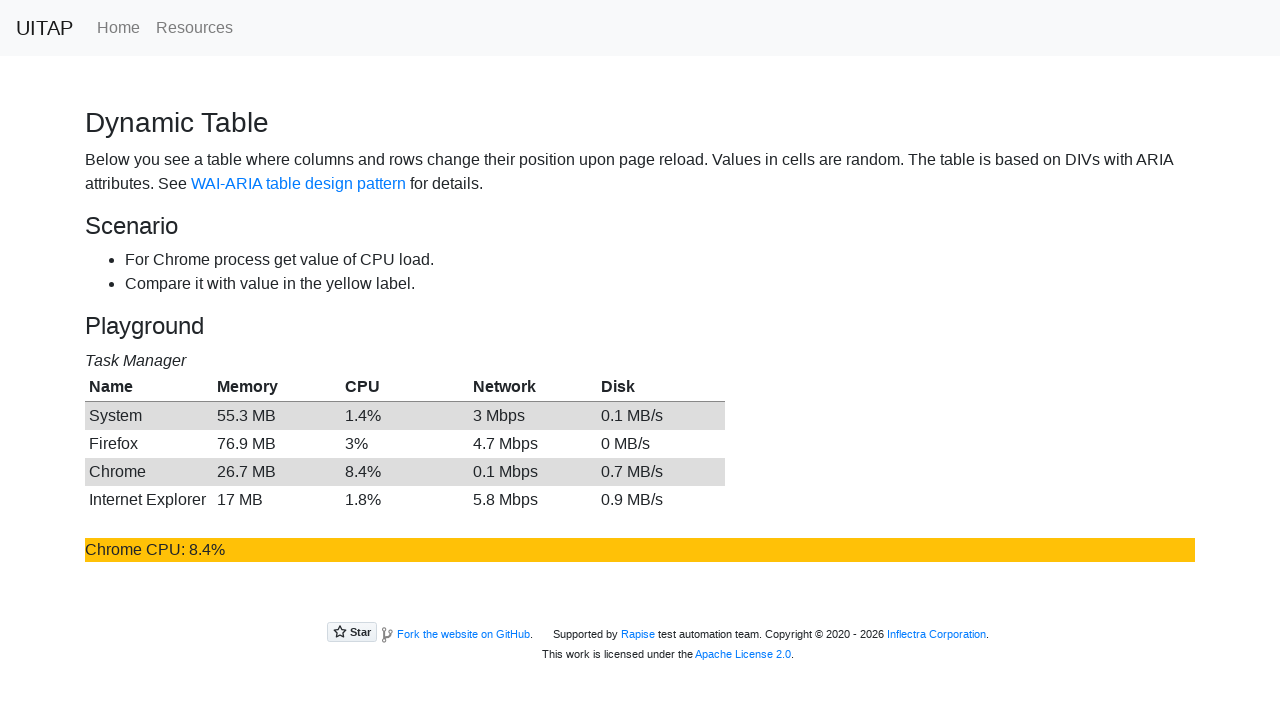

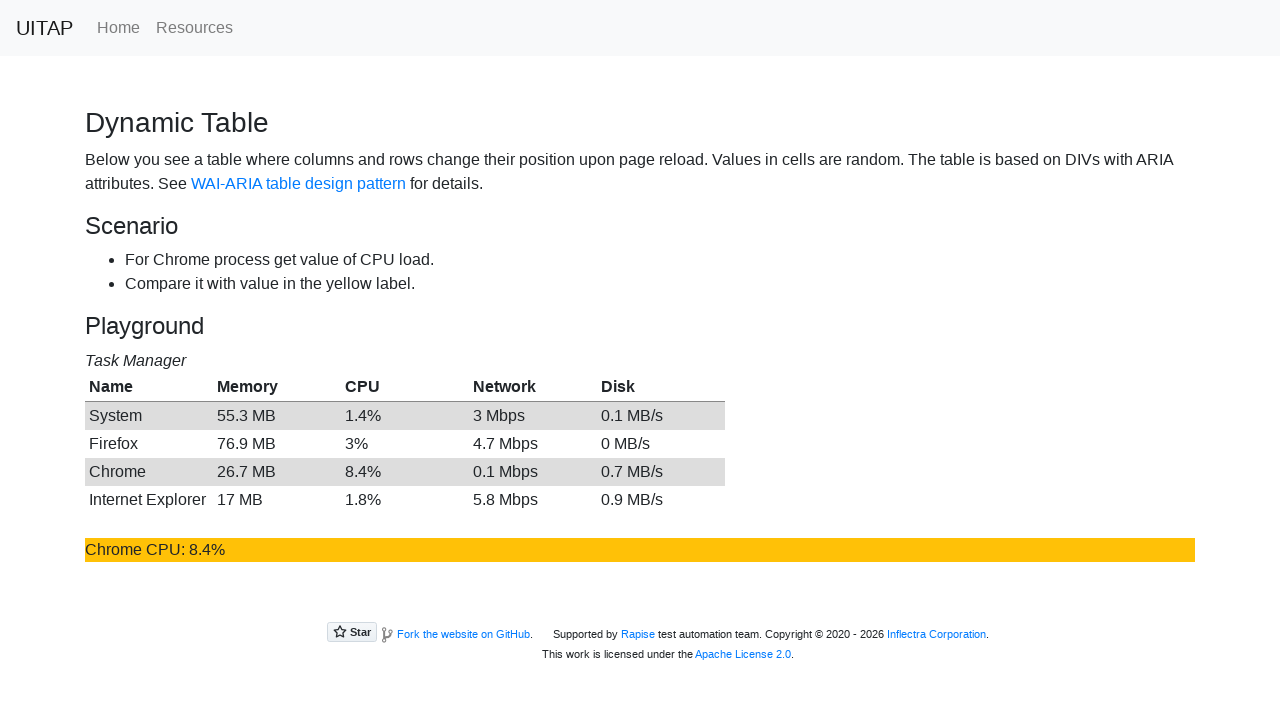